Tests keyboard interaction by typing in a search bar and pressing Enter key instead of clicking search button

Starting URL: http://omayo.blogspot.com

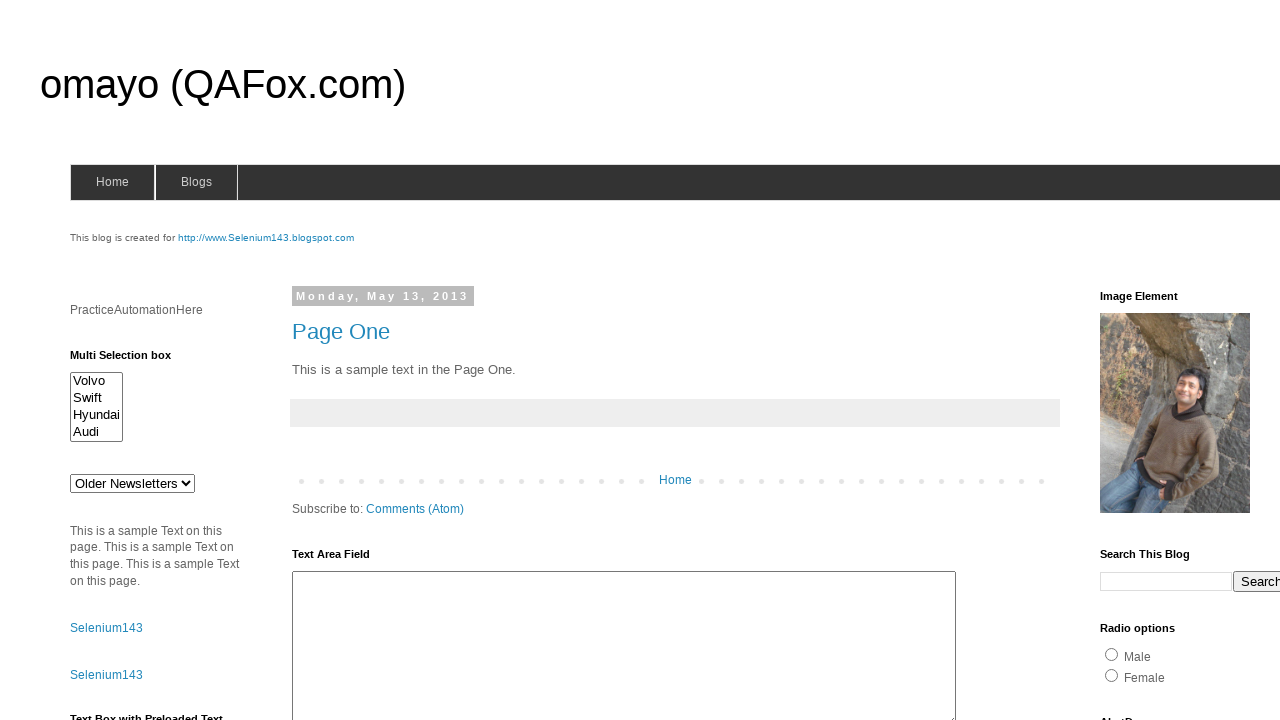

Filled search bar with 'Random' on td.gsc-input > input
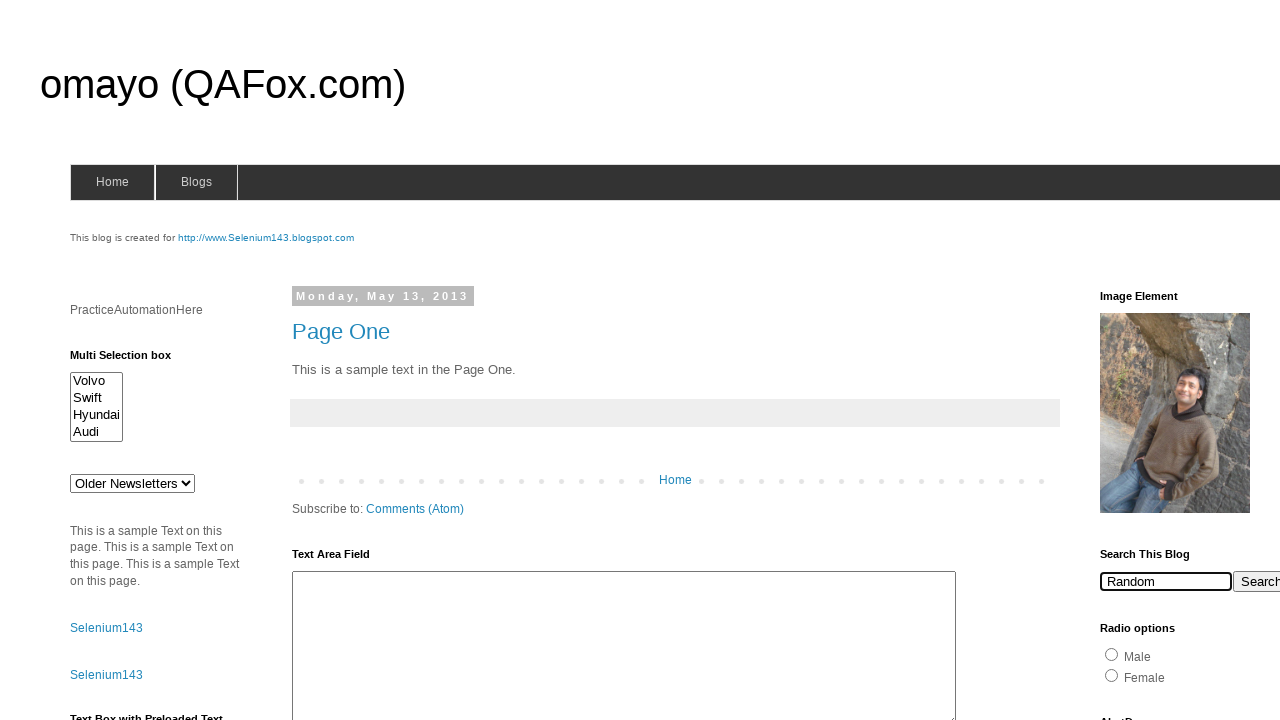

Pressed Enter key to submit search on td.gsc-input > input
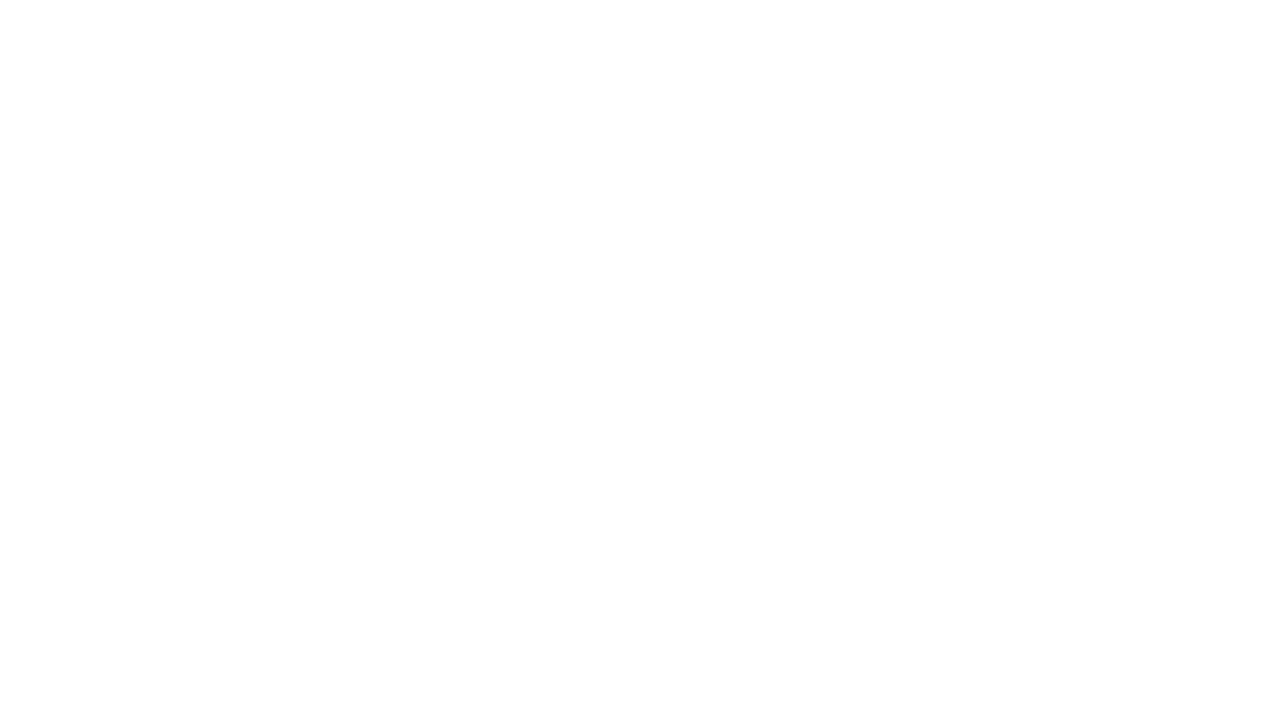

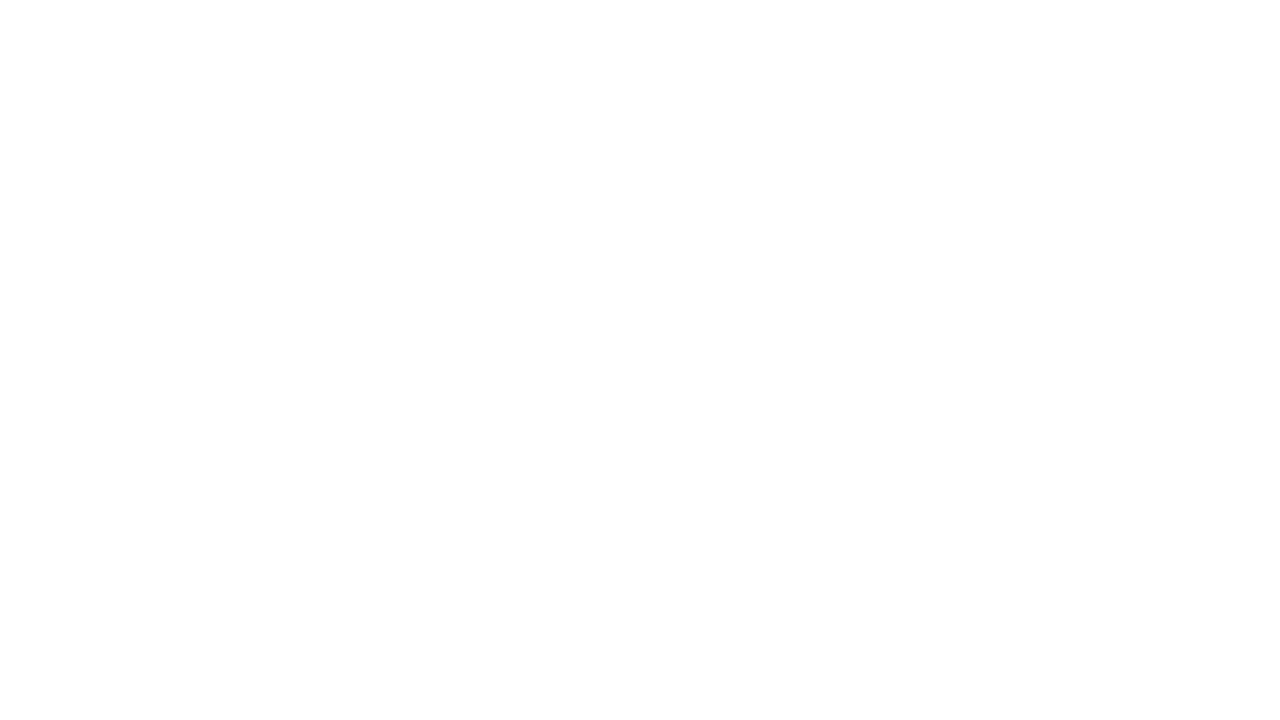